Tests dropdown menu functionality by clicking to open the dropdown and selecting a menu item.

Starting URL: https://formy-project.herokuapp.com/dropdown

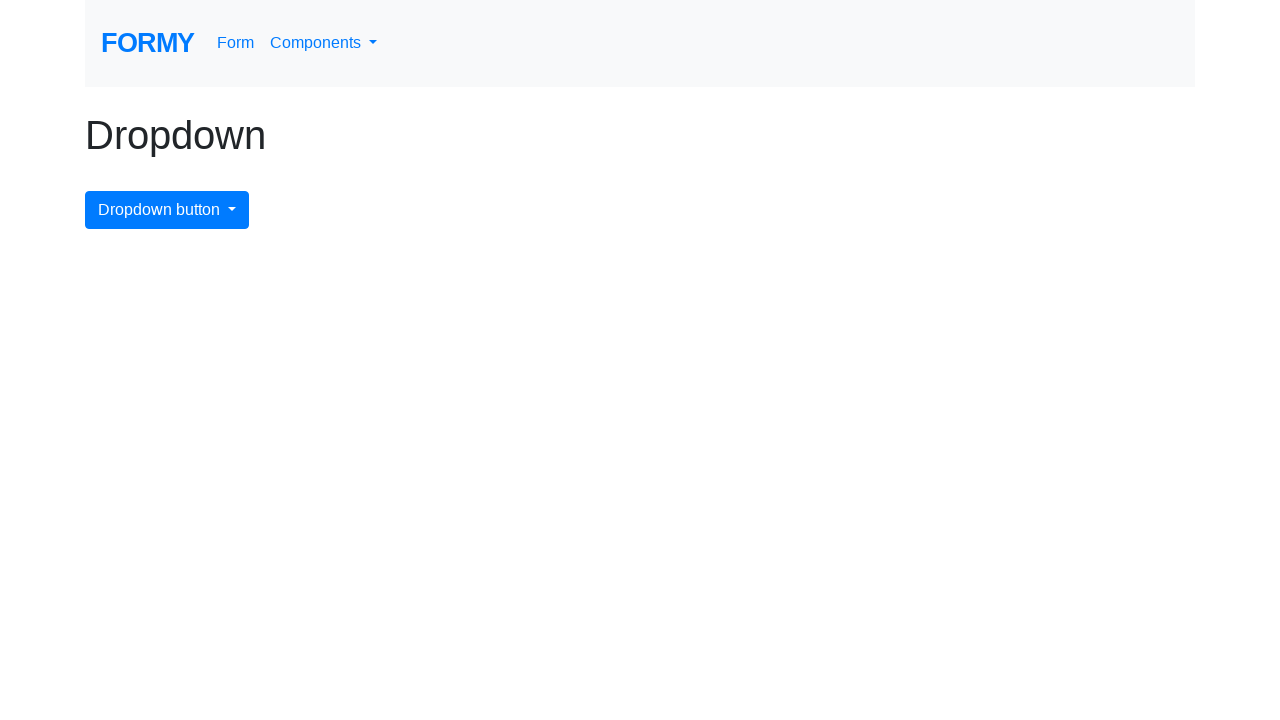

Clicked dropdown button to open menu at (167, 210) on #dropdownMenuButton
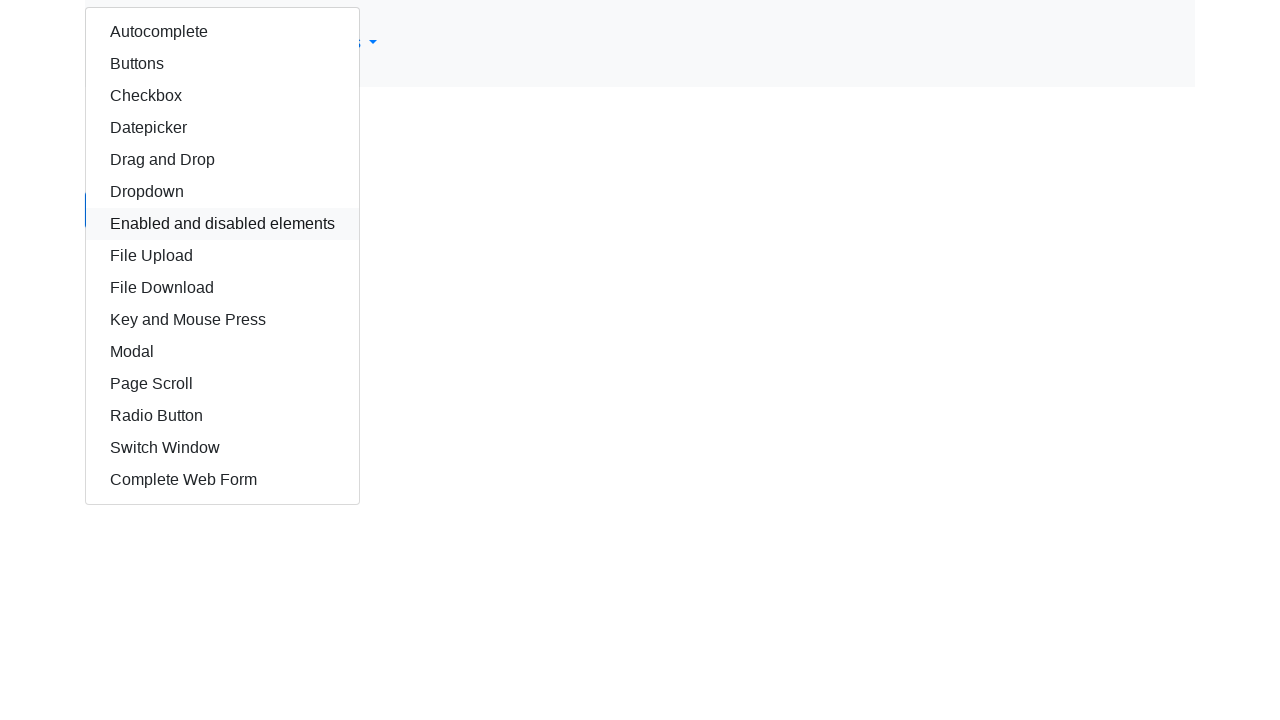

Selected 5th menu item from dropdown at (222, 160) on xpath=/html/body/div/div/div/a[5]
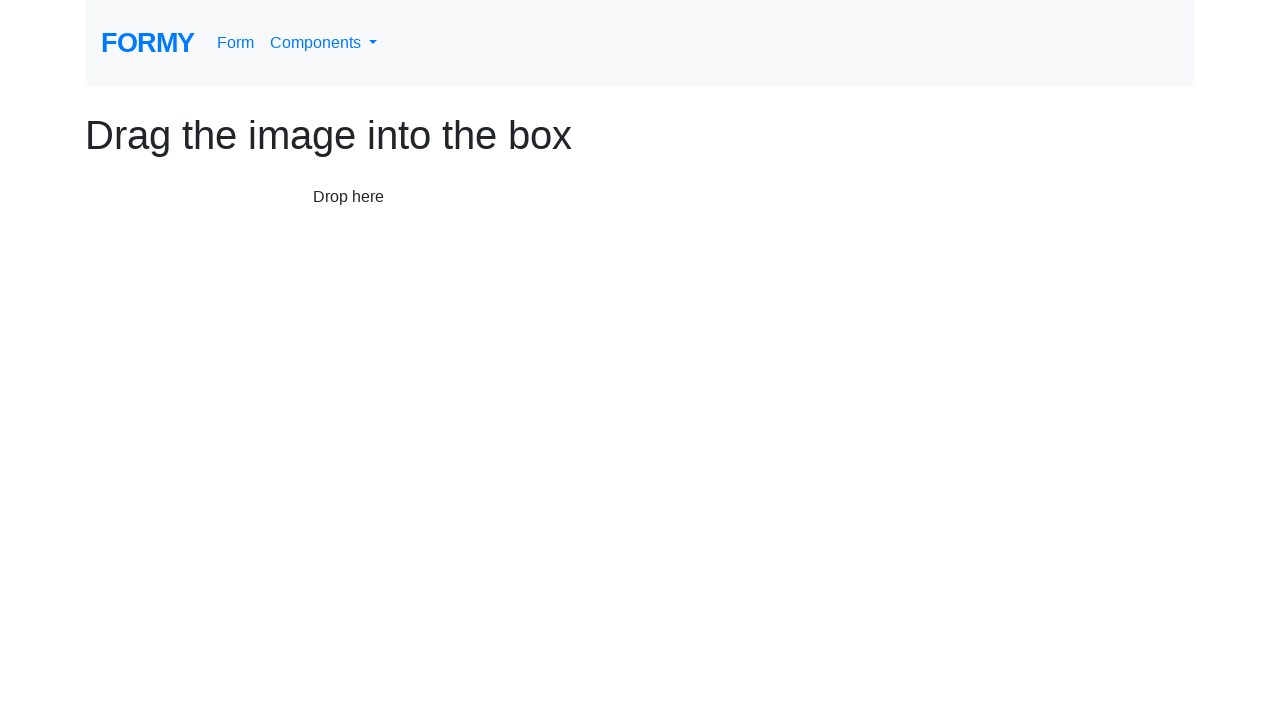

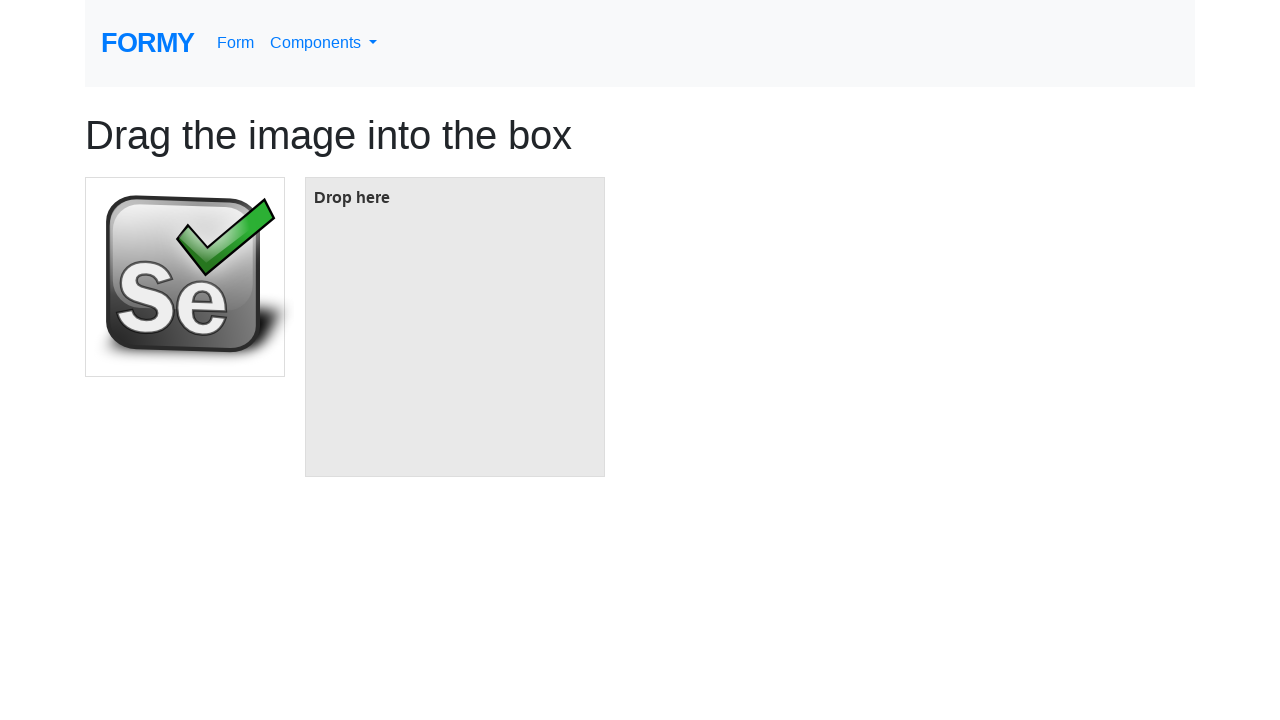